Tests that the First Name column in a sortable data table can be sorted in descending order by clicking the column header twice and verifying the sort indicator appears

Starting URL: https://the-internet.herokuapp.com/

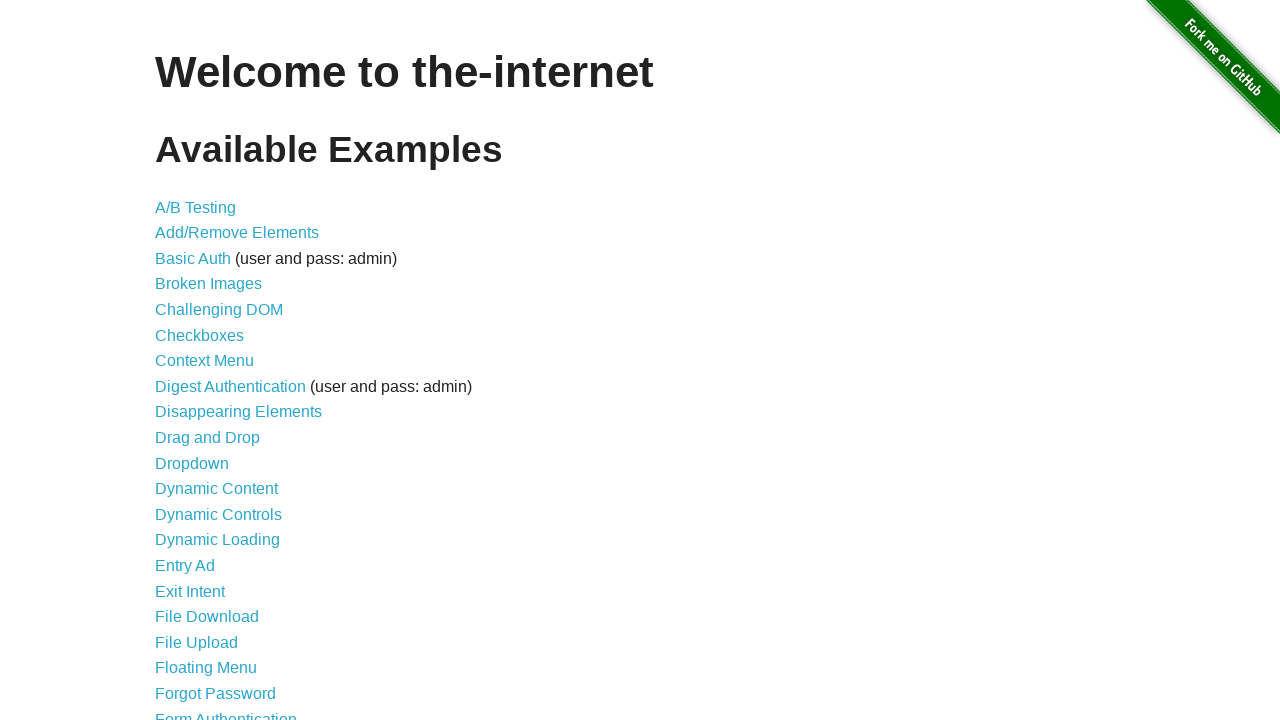

Clicked on Sortable Data Tables link at (230, 574) on a[href='/tables']
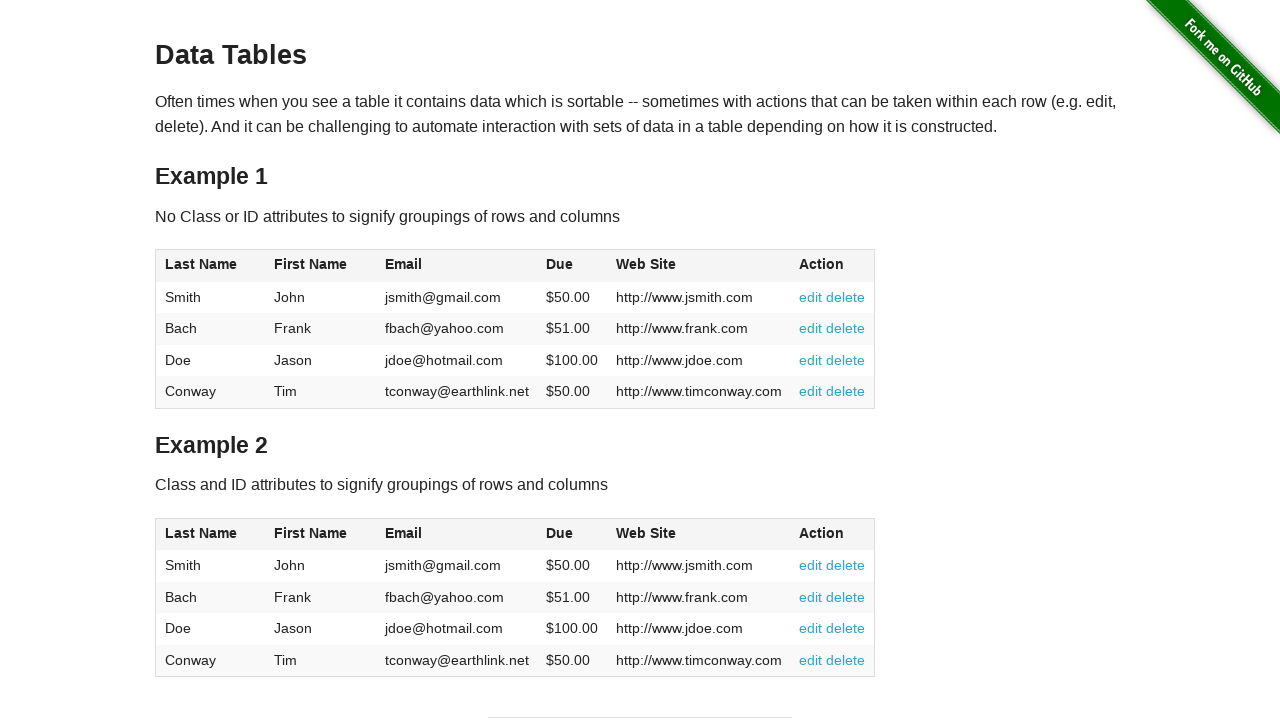

Sortable data tables page loaded
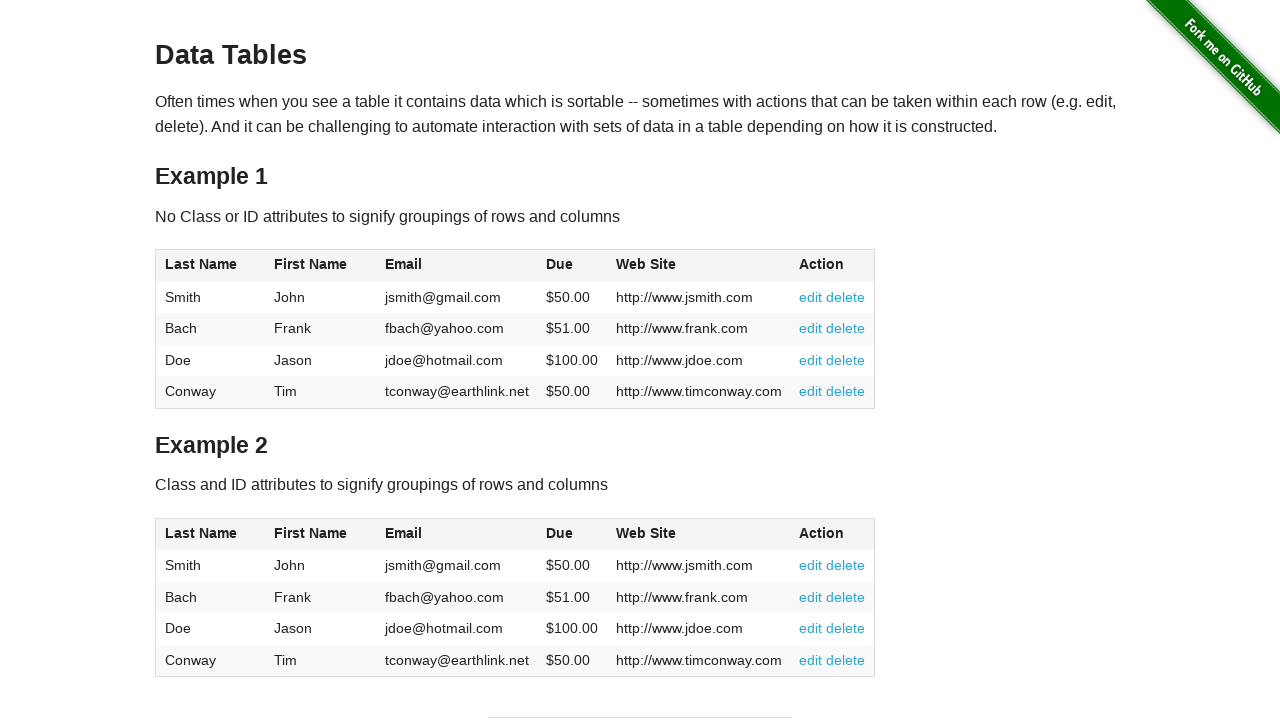

Clicked First Name column header to sort ascending at (321, 534) on table#table2 thead th:nth-child(2)
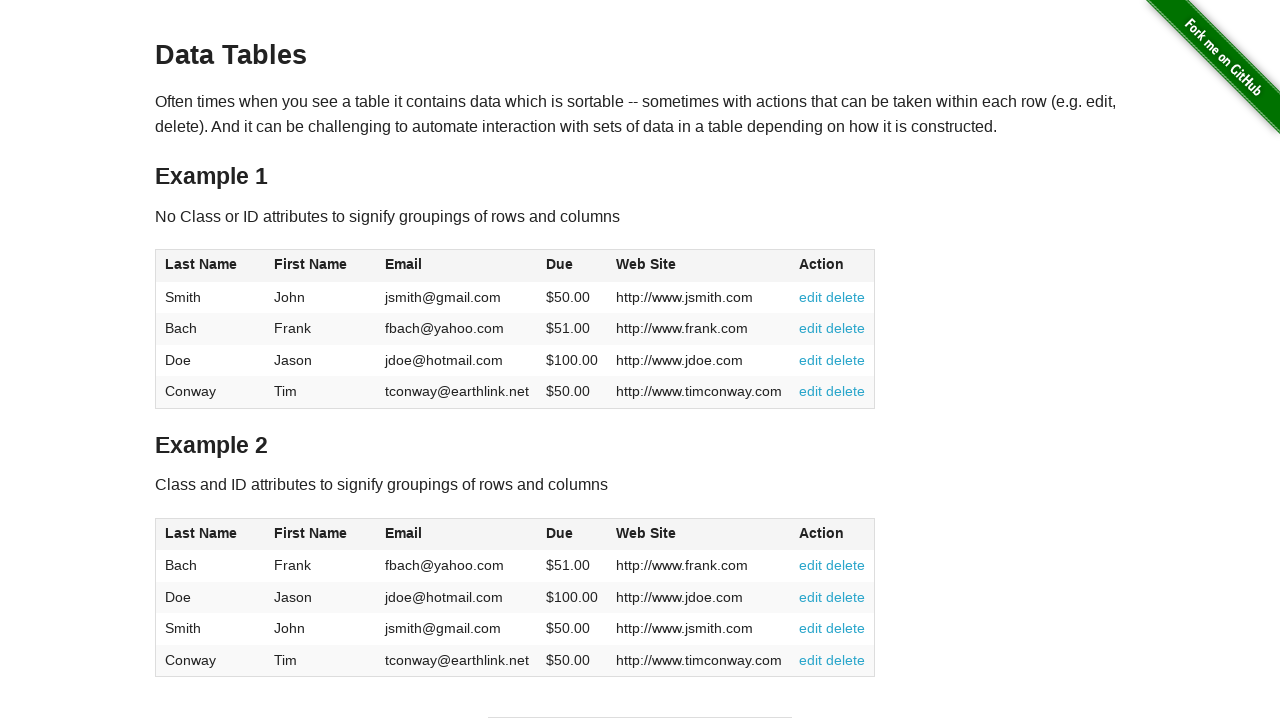

Clicked First Name column header again to sort descending at (321, 534) on table#table2 thead th:nth-child(2)
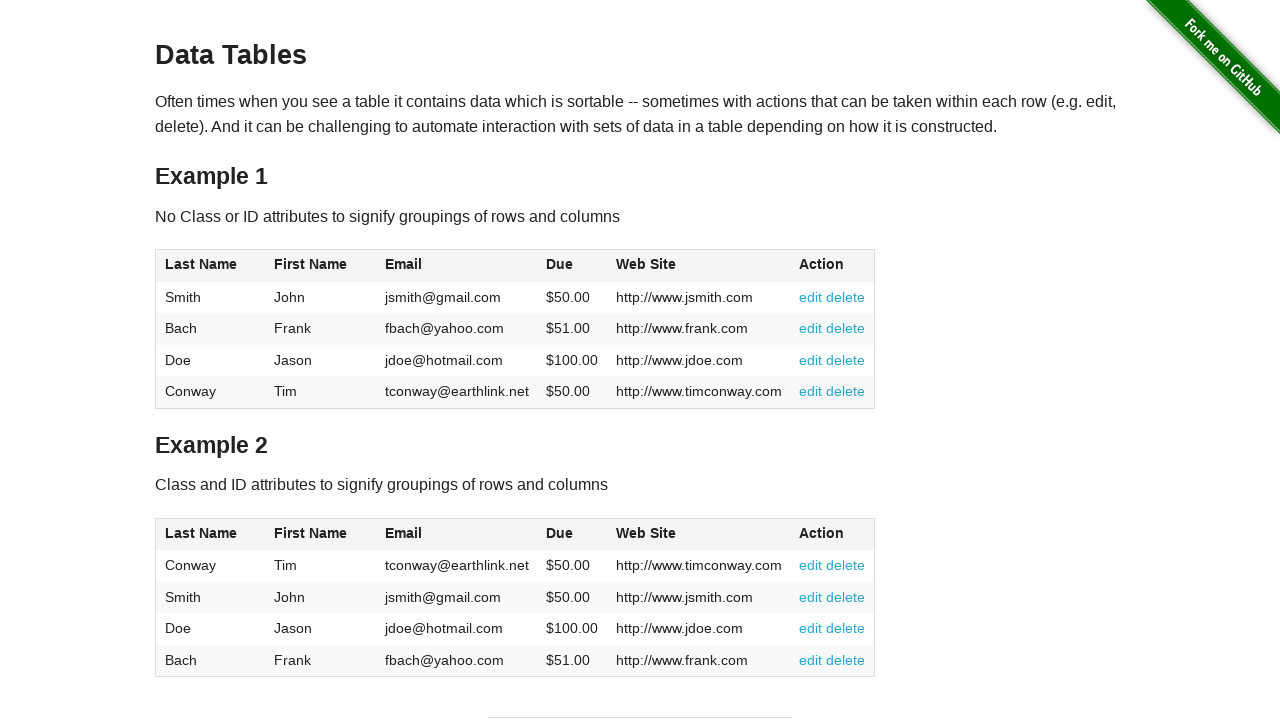

Verified descending sort indicator appears on First Name column header
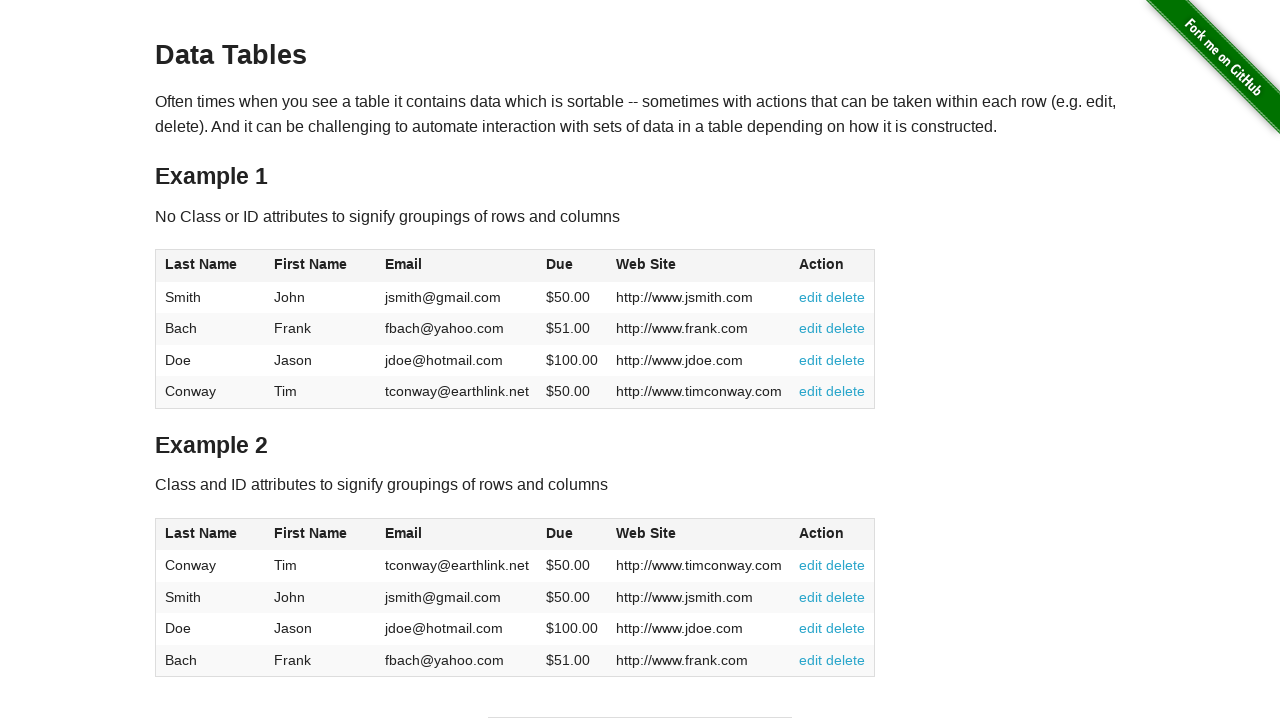

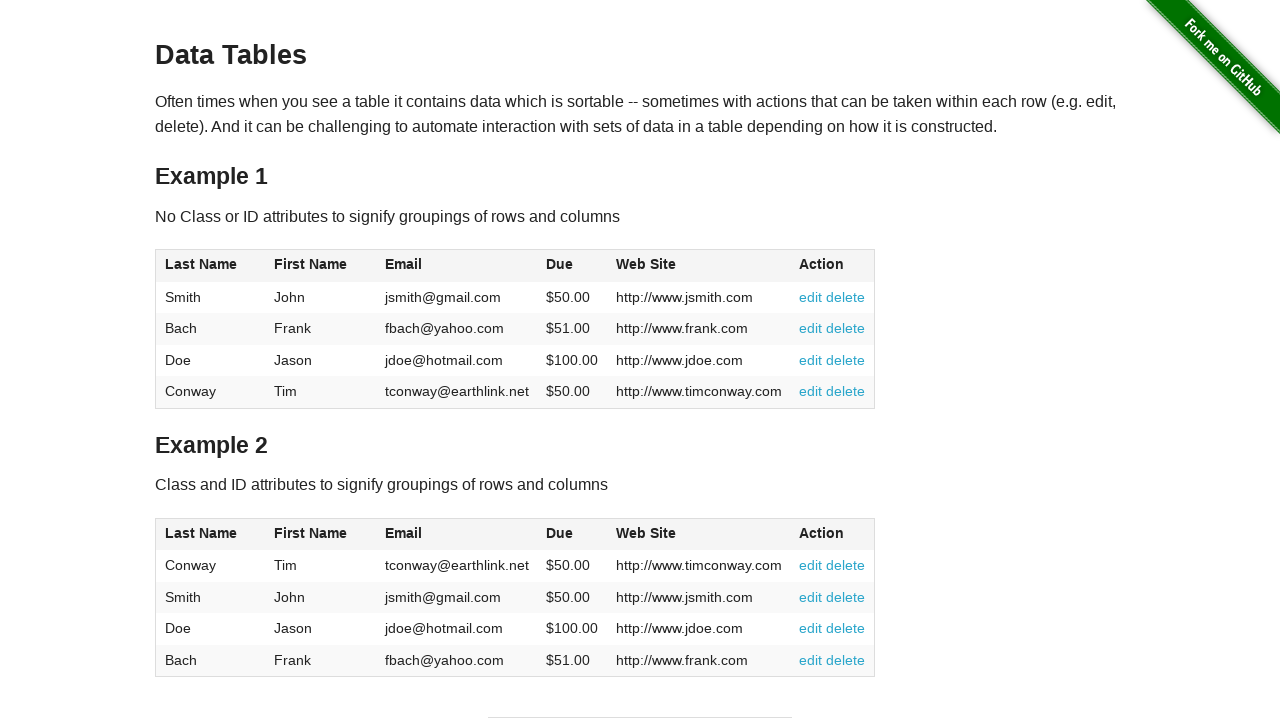